Tests search functionality by entering a destination query "New York, New York" into the search field and pressing Enter

Starting URL: https://deens-master.now.sh/

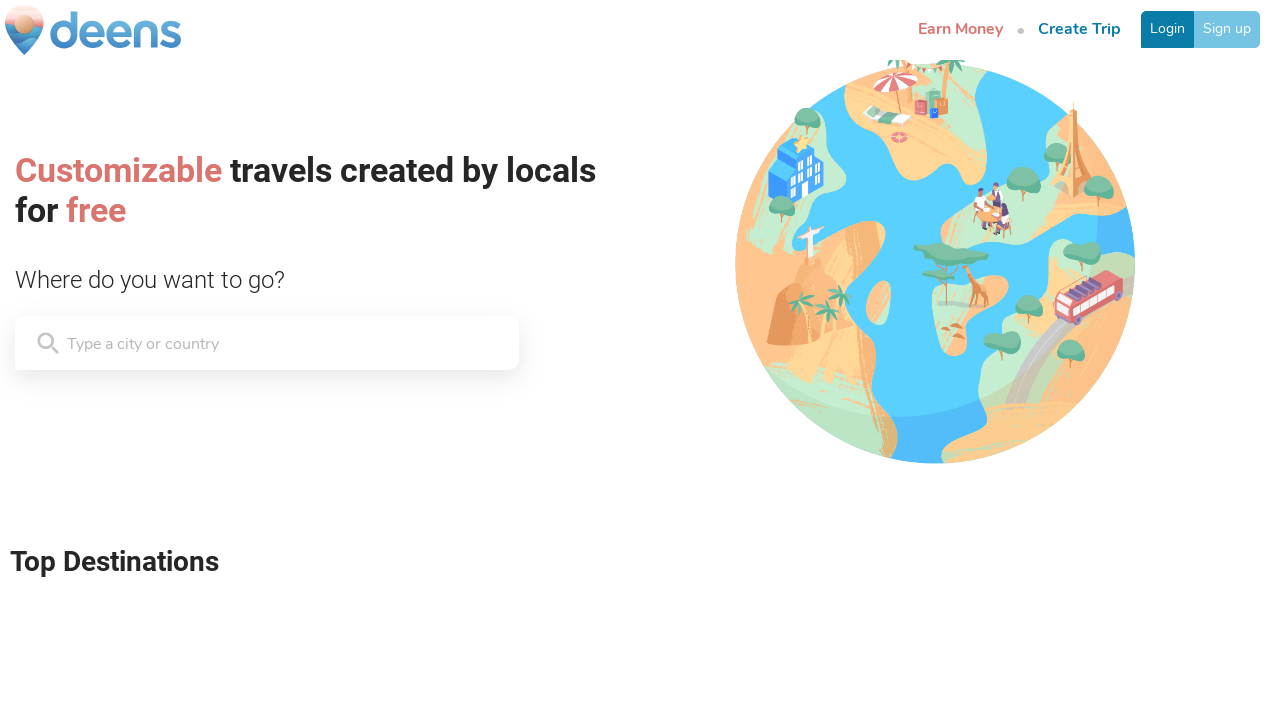

Waited 2 seconds for page to load
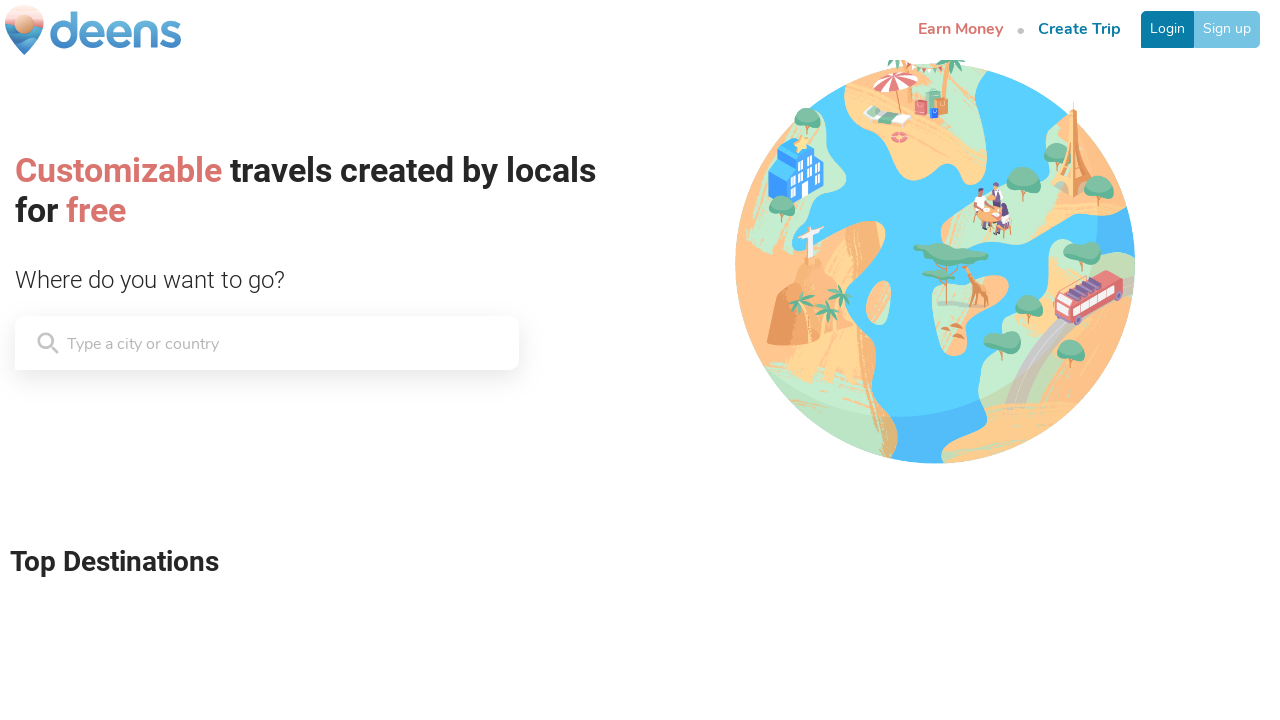

Located search field element
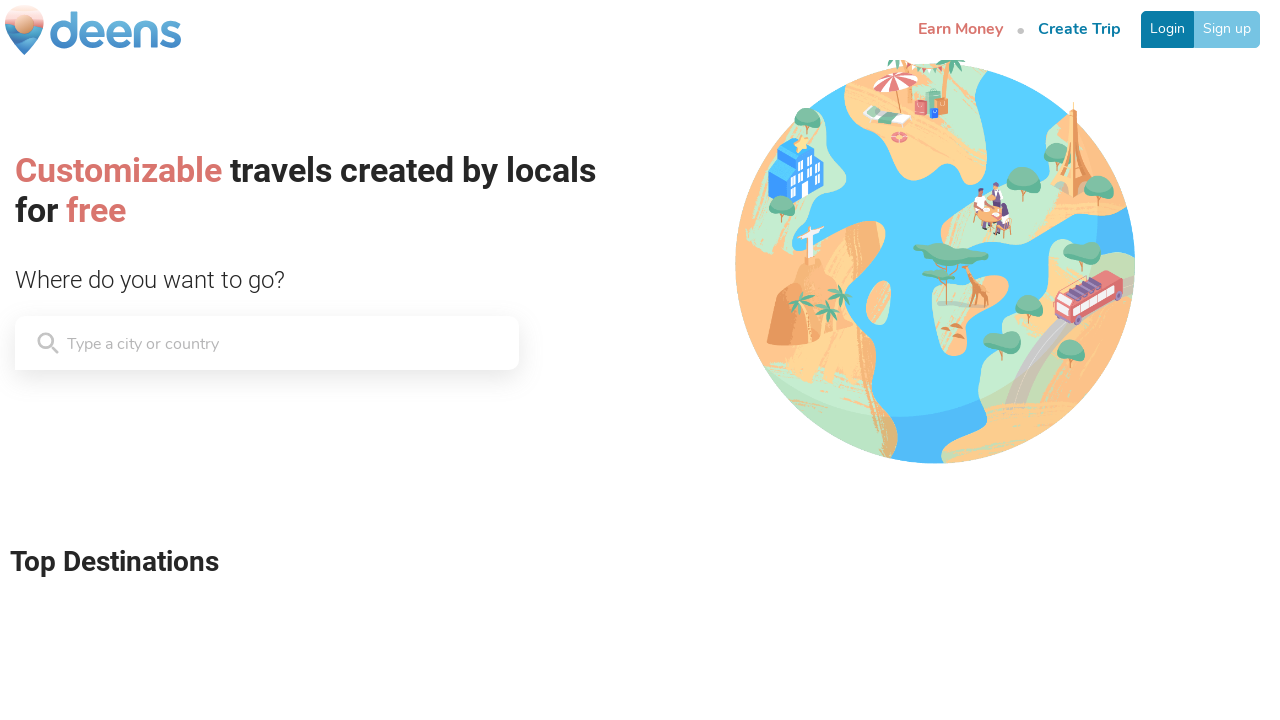

Cleared search field on [style*='overflow: hidden'] input, [style*='overflow: hidden'] textarea >> nth=0
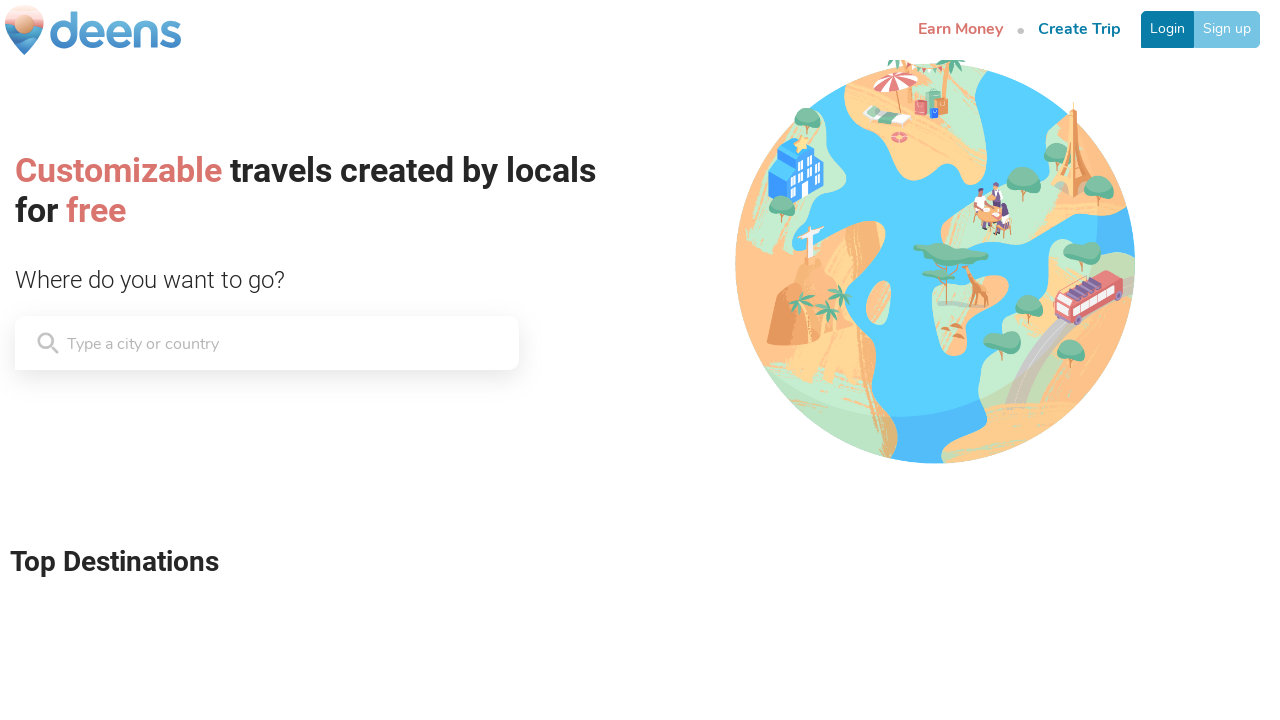

Entered 'New York, New York' into search field on [style*='overflow: hidden'] input, [style*='overflow: hidden'] textarea >> nth=0
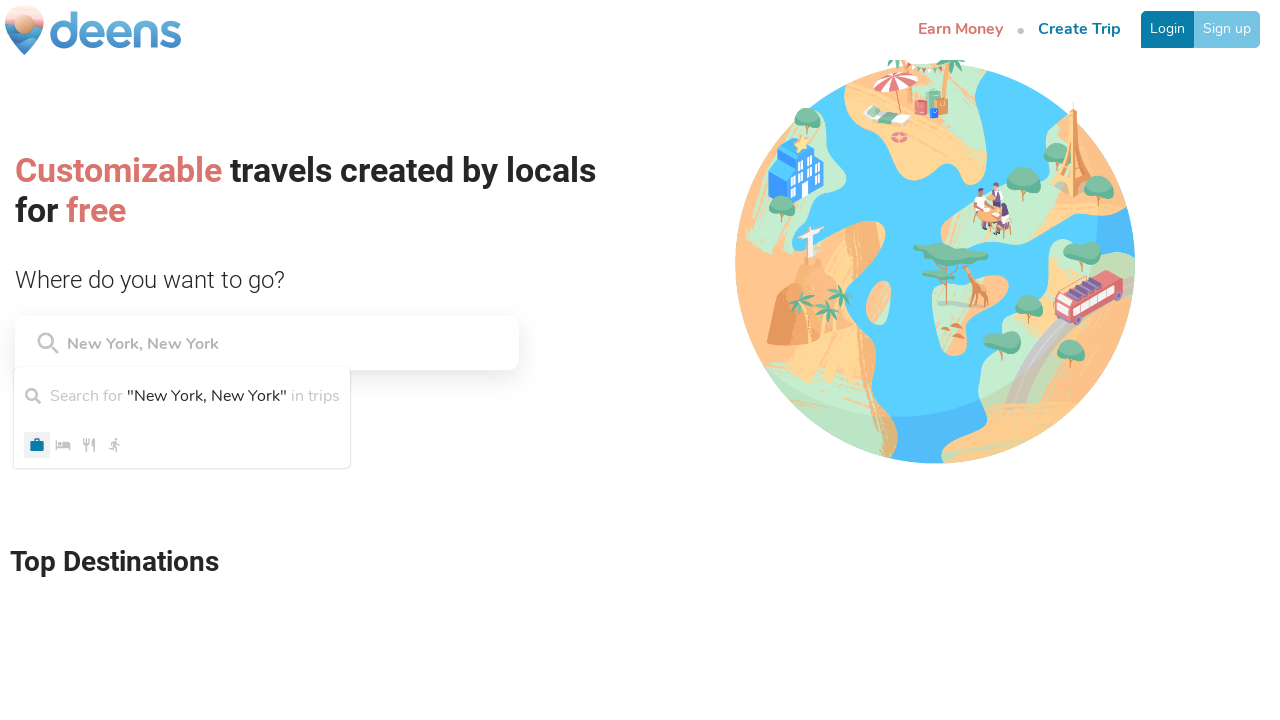

Pressed Enter to search for destination on [style*='overflow: hidden'] input, [style*='overflow: hidden'] textarea >> nth=0
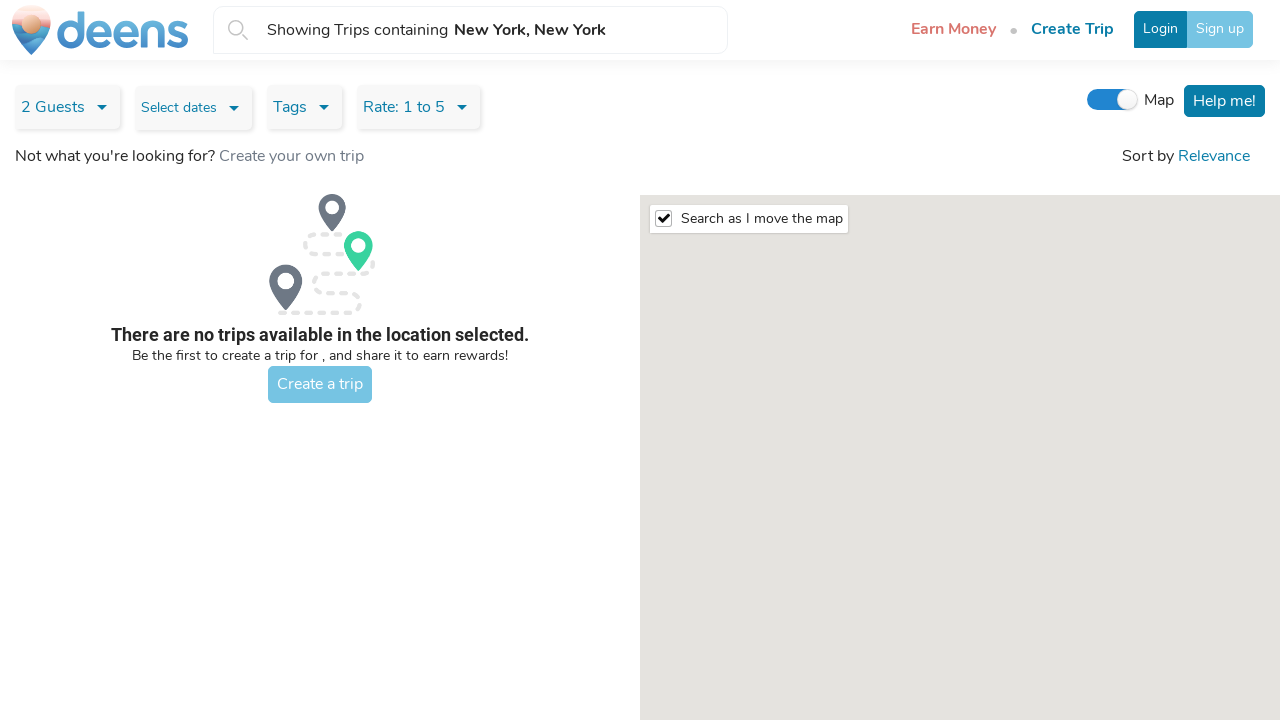

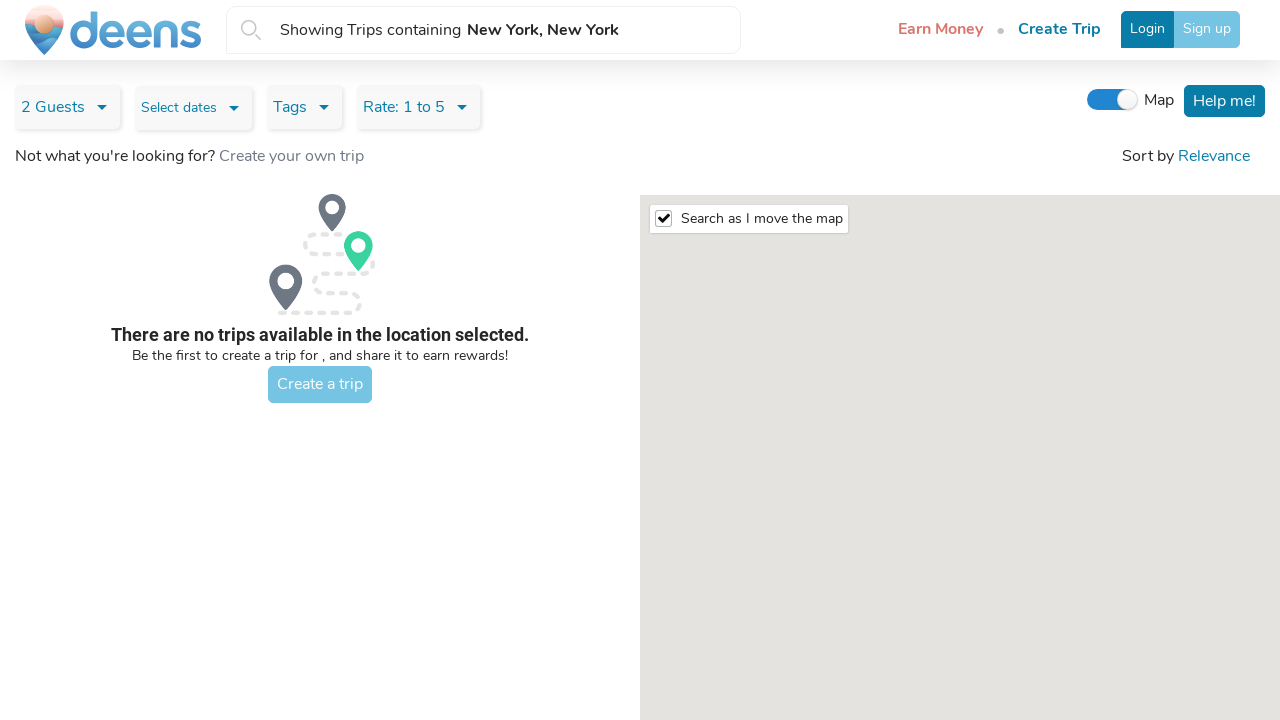